Tests autocomplete functionality by typing in the autocomplete field and selecting Uruguay from suggestions

Starting URL: https://rahulshettyacademy.com/AutomationPractice/

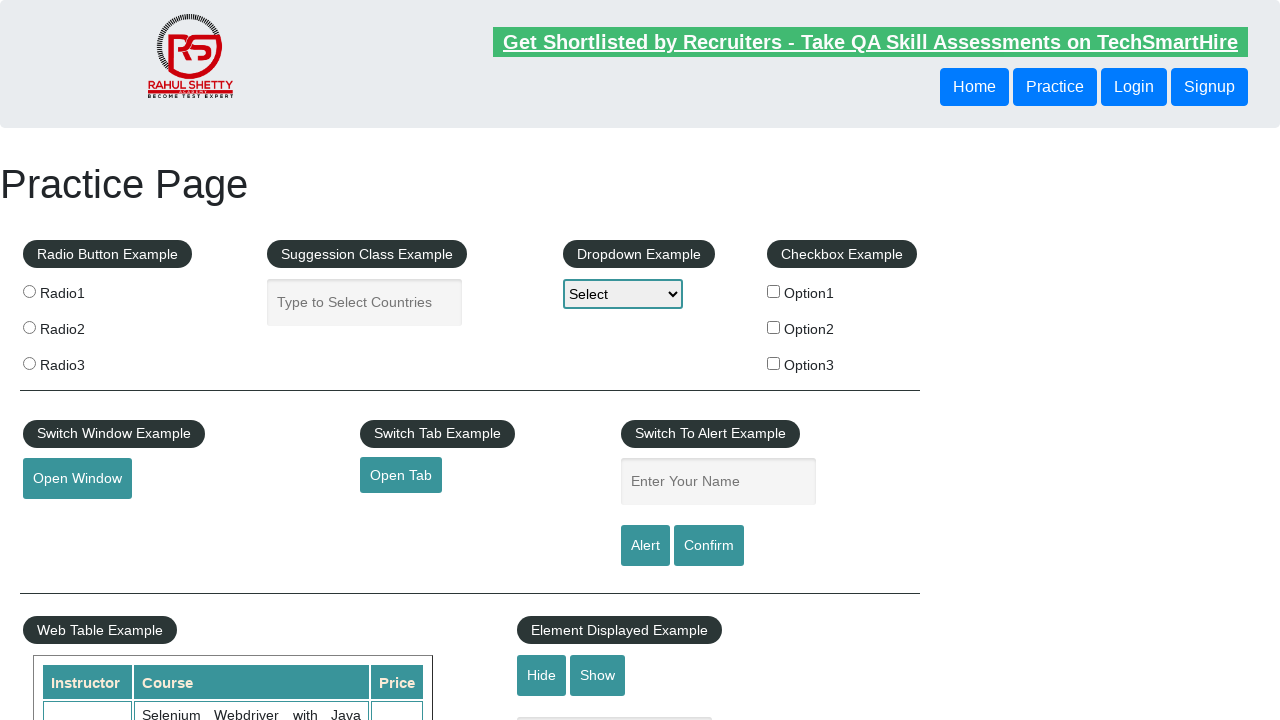

Filled autocomplete field with 'Ur' on #autocomplete
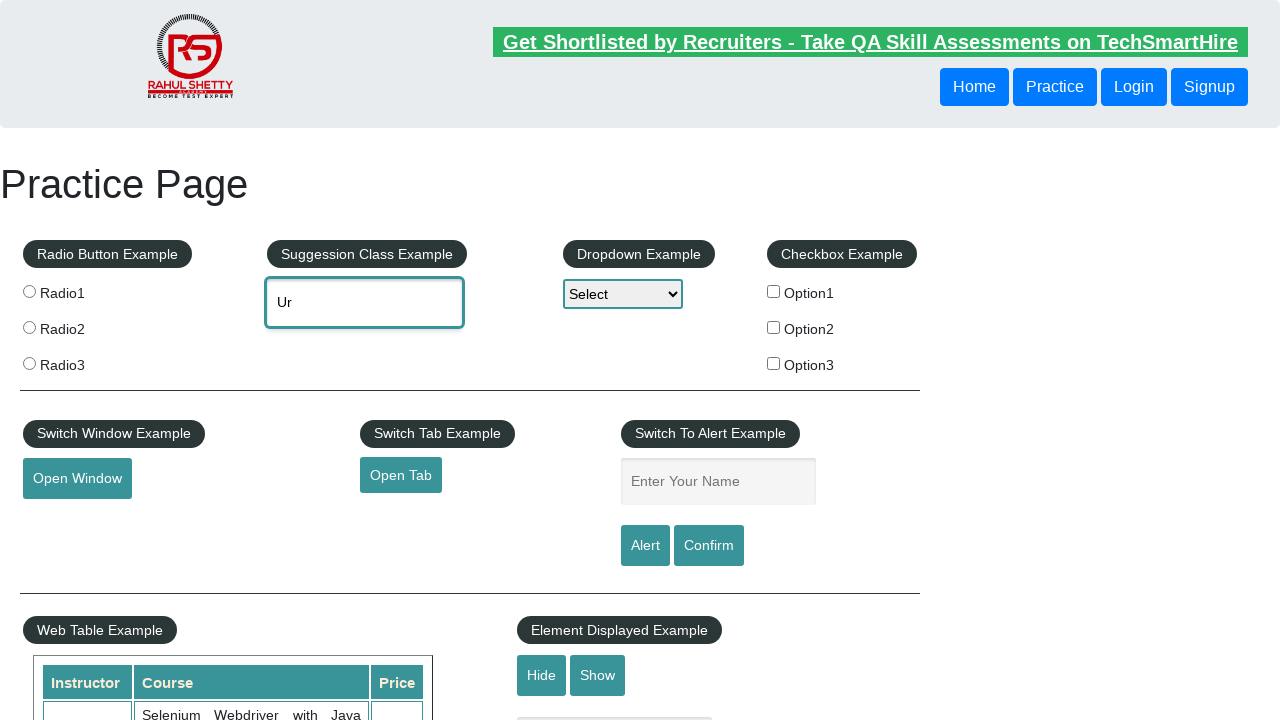

Autocomplete suggestions appeared
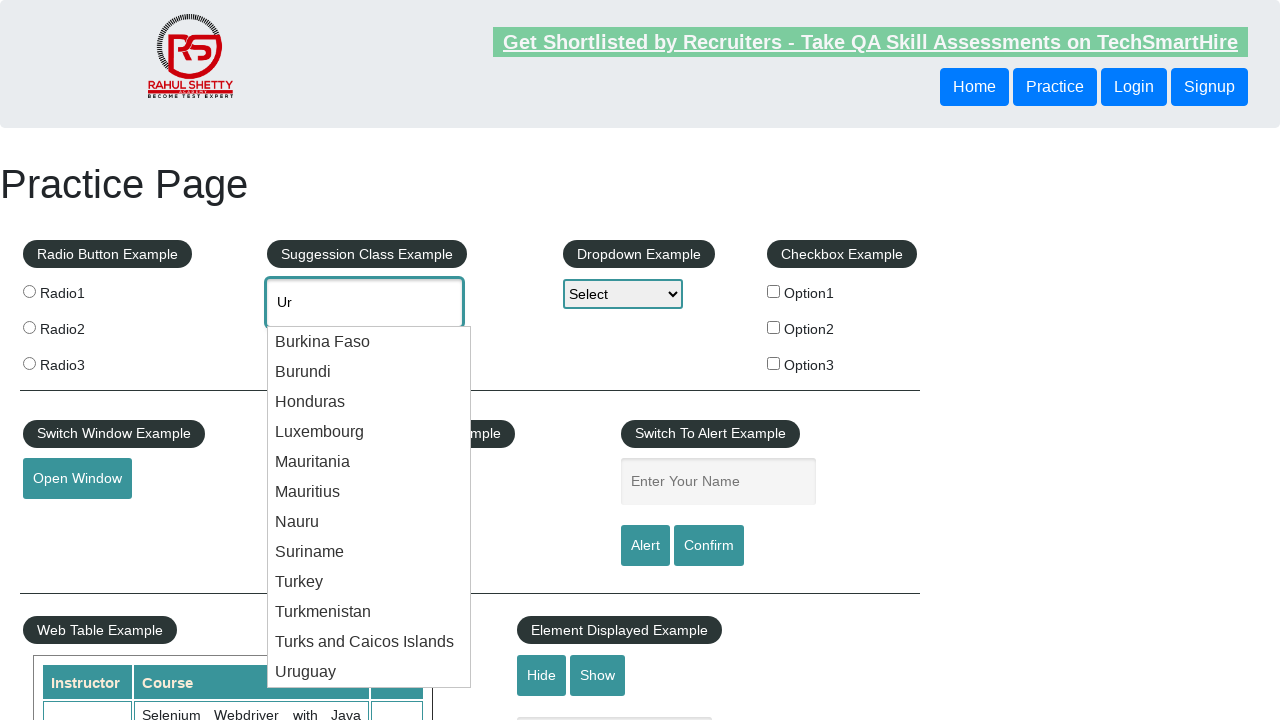

Retrieved 12 autocomplete suggestions
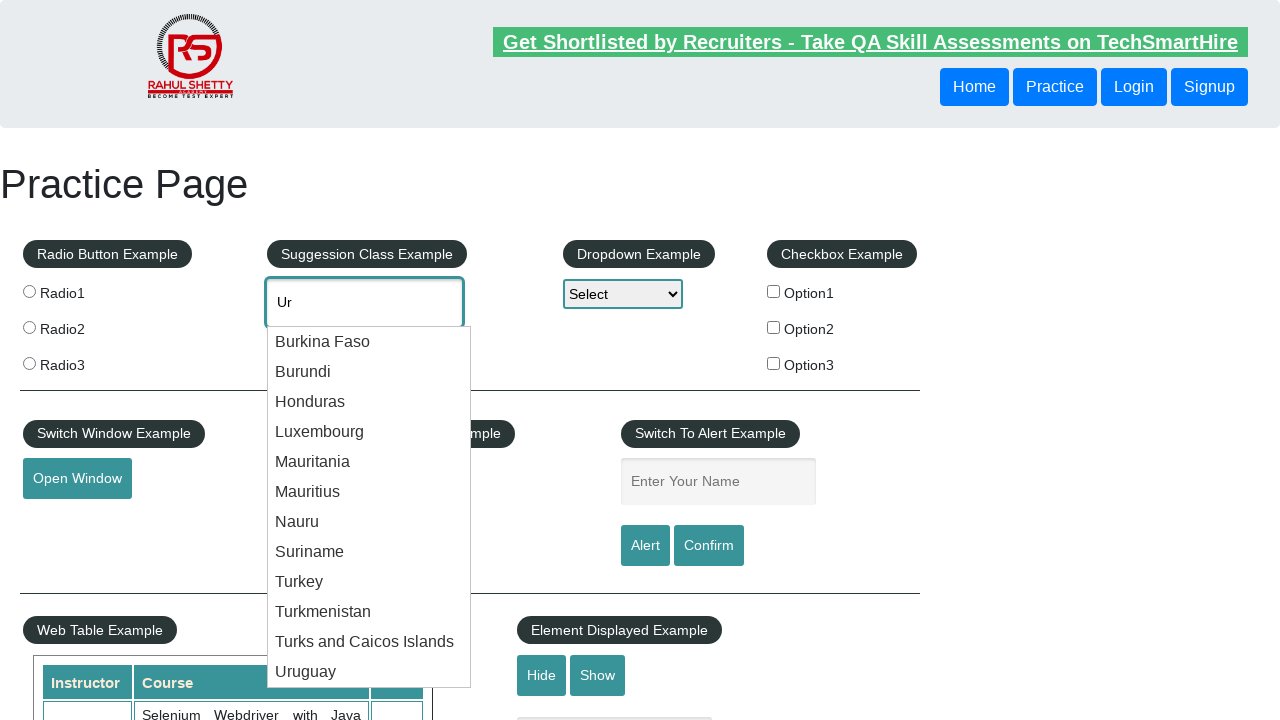

Selected 'Uruguay' from autocomplete suggestions at (369, 672) on li.ui-menu-item:has-text('Uruguay')
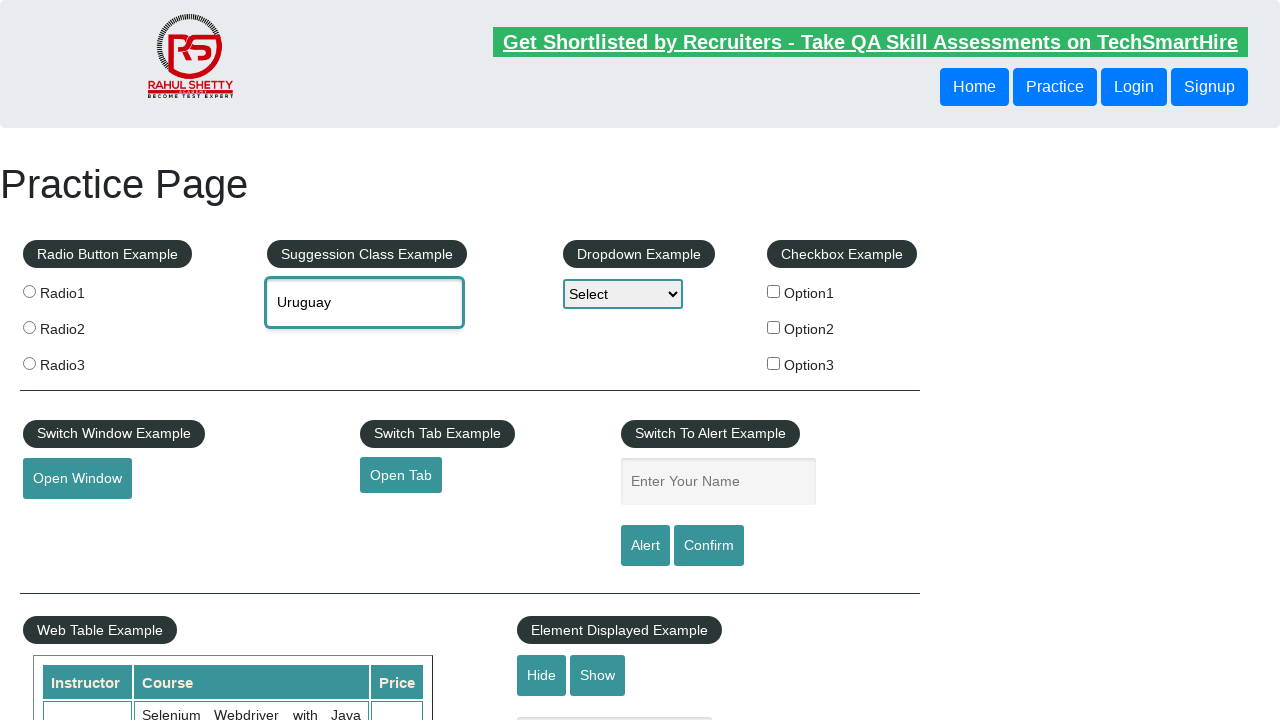

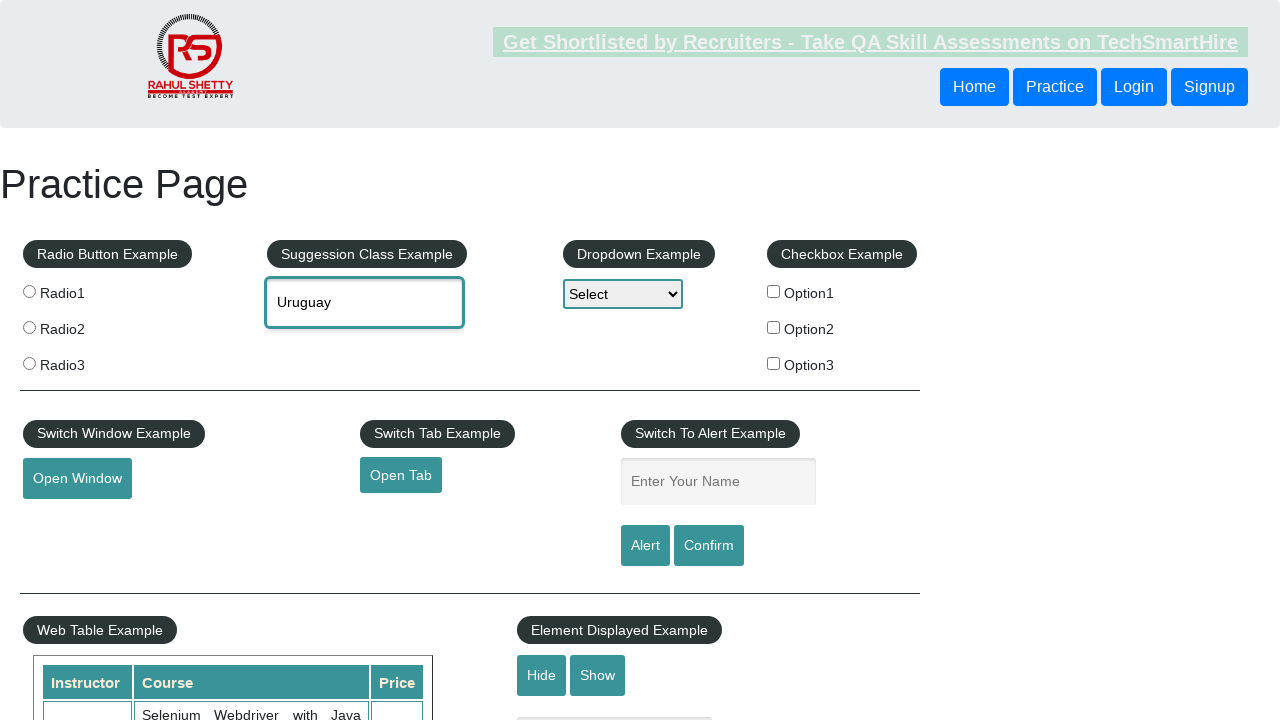